Tests keyboard and mouse actions on a practice form by typing text with shift key held down and performing a right-click on a download link

Starting URL: https://www.awesomeqa.com/practice.html

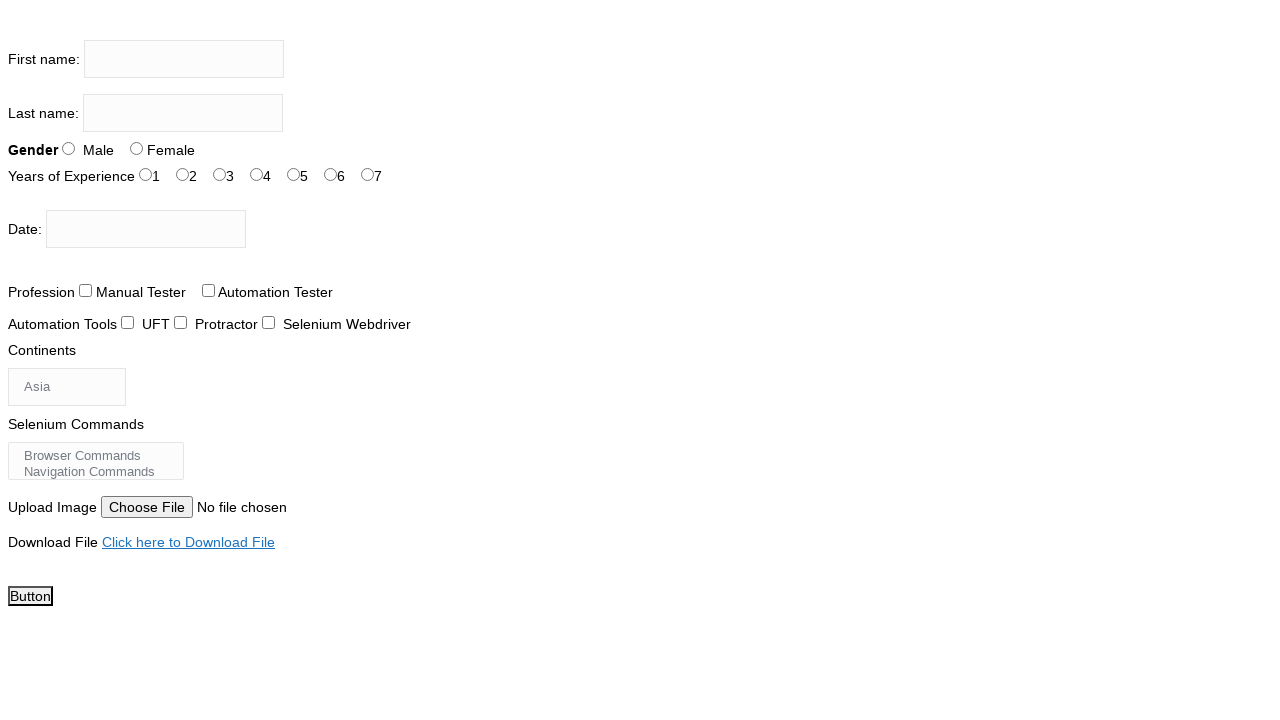

Located first name input field
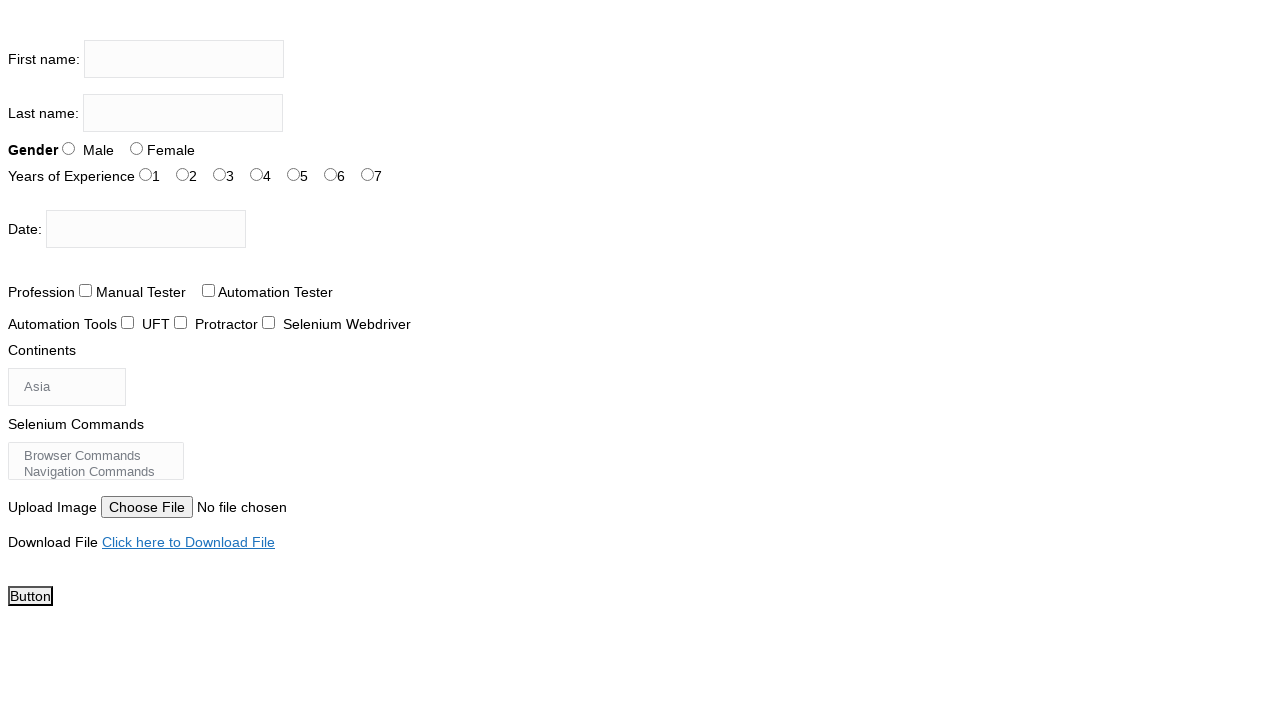

Pressed and held Shift key
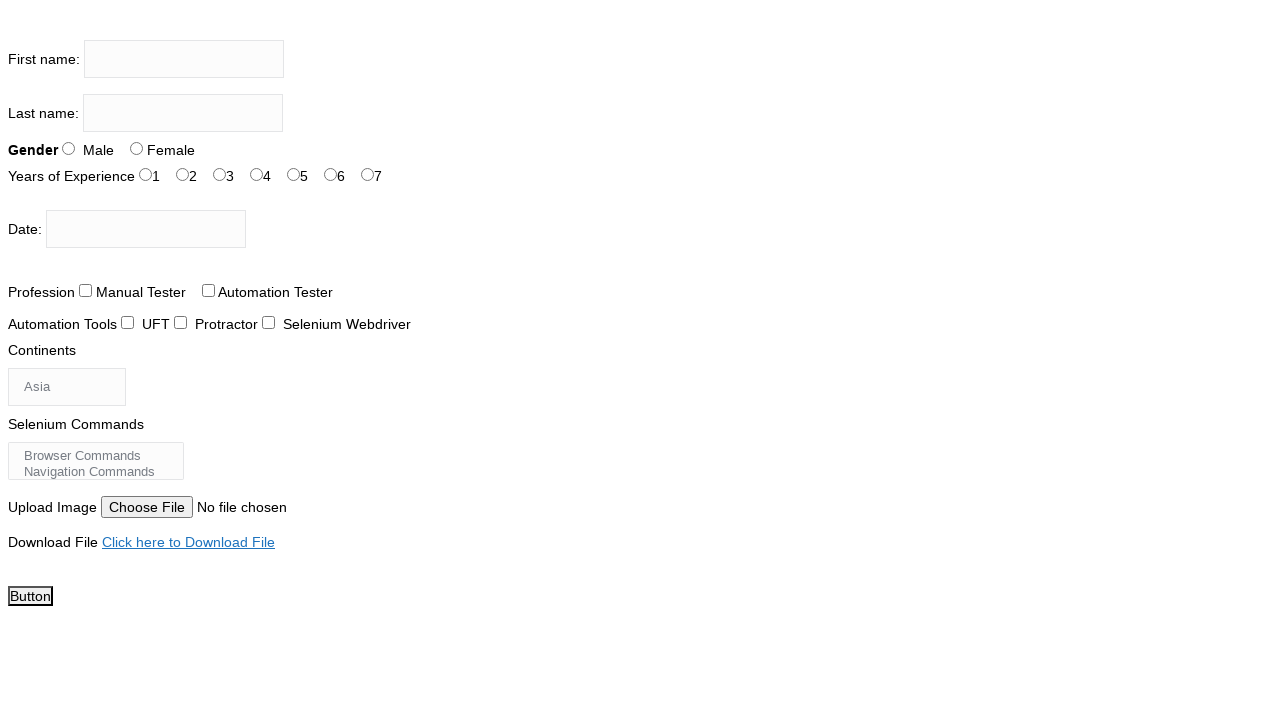

Filled first name field with 'THE TESTING ACADEMY' while Shift held on input[name='firstname']
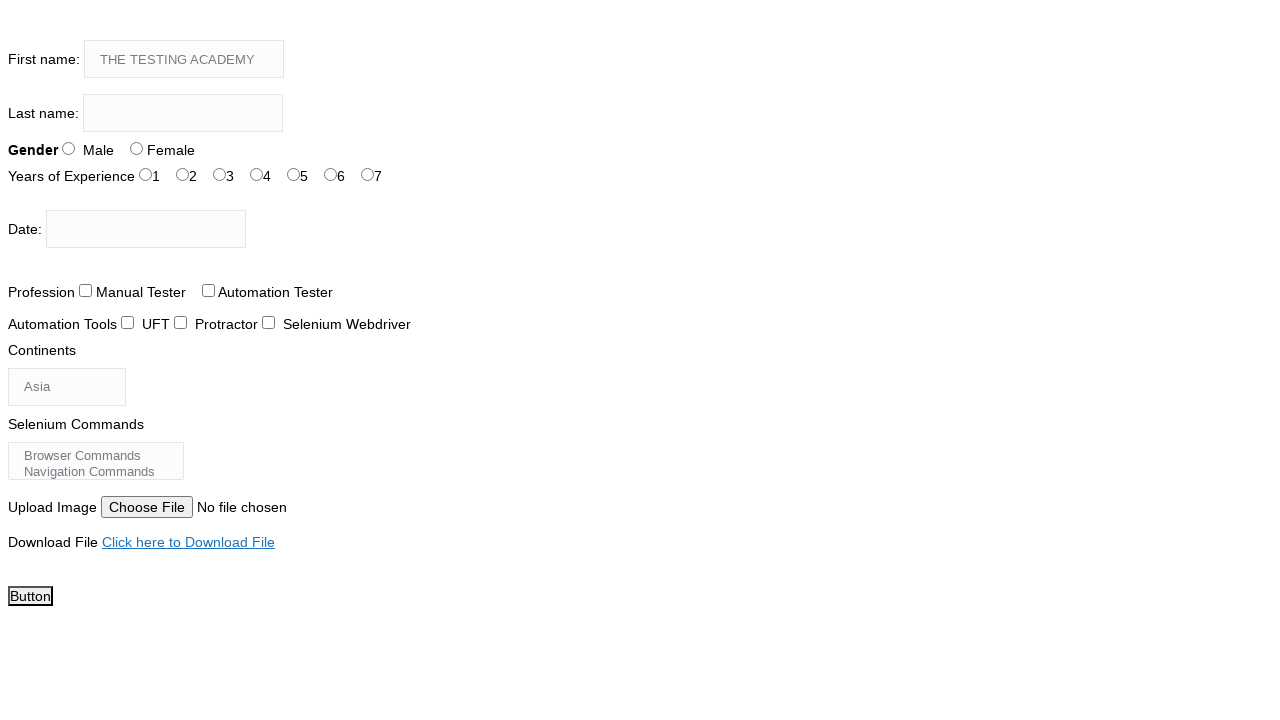

Released Shift key
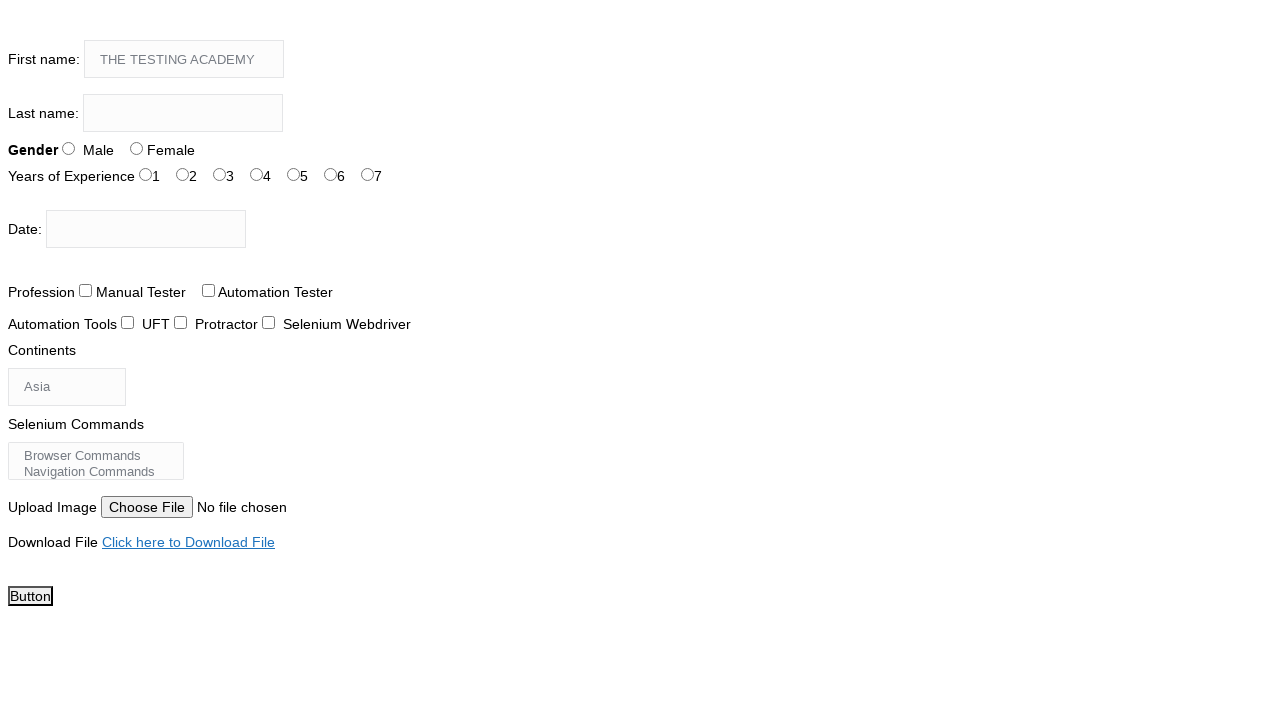

Located download link with text 'Click here'
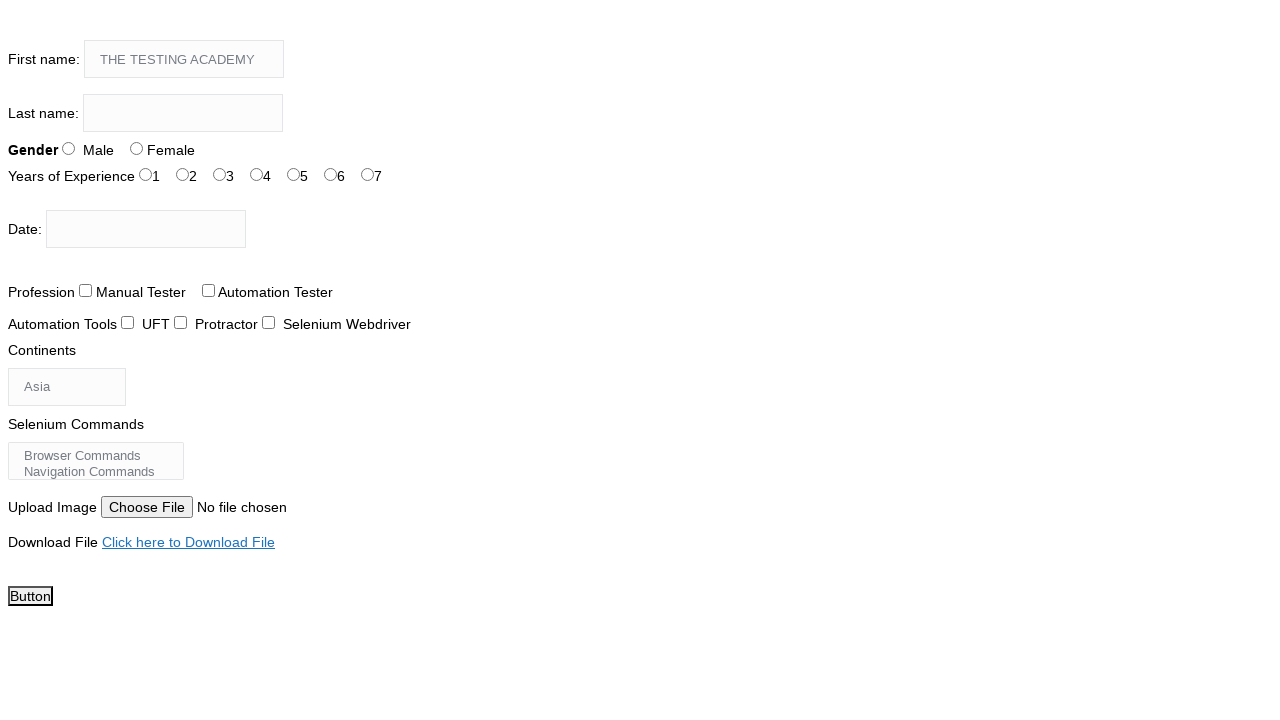

Right-clicked on the download link at (188, 542) on xpath=//a[contains(text(), 'Click here')]
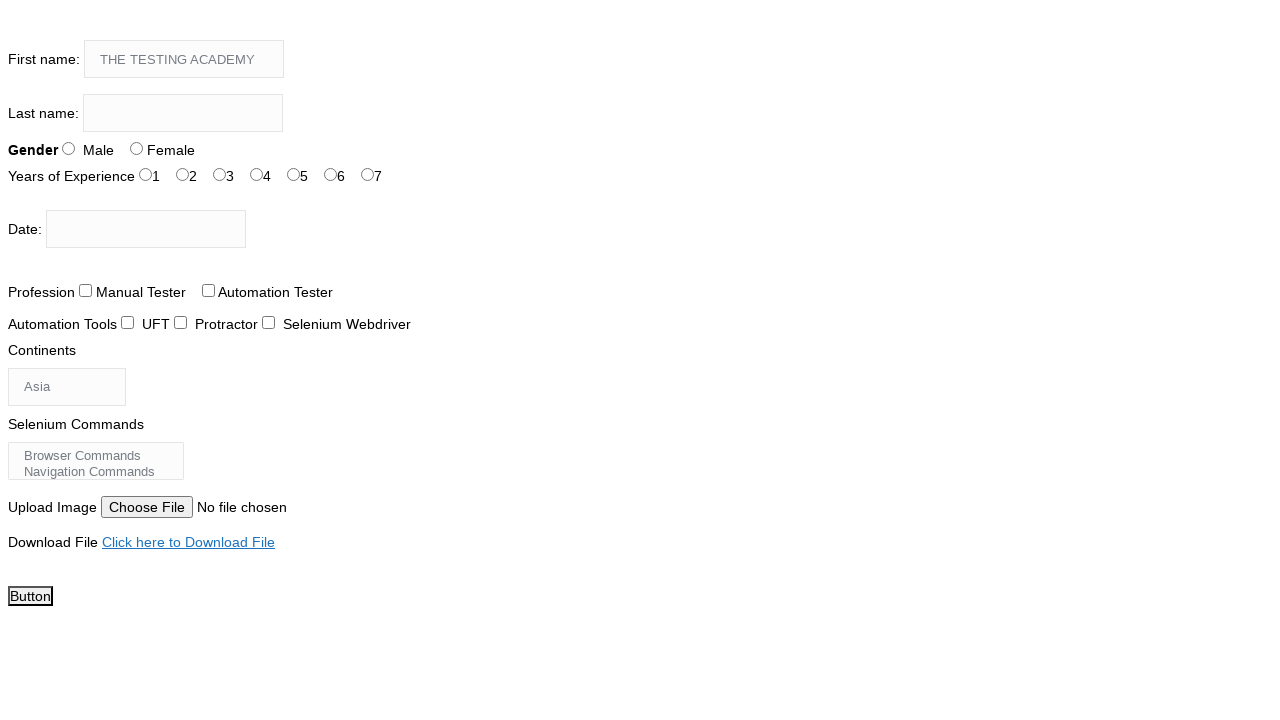

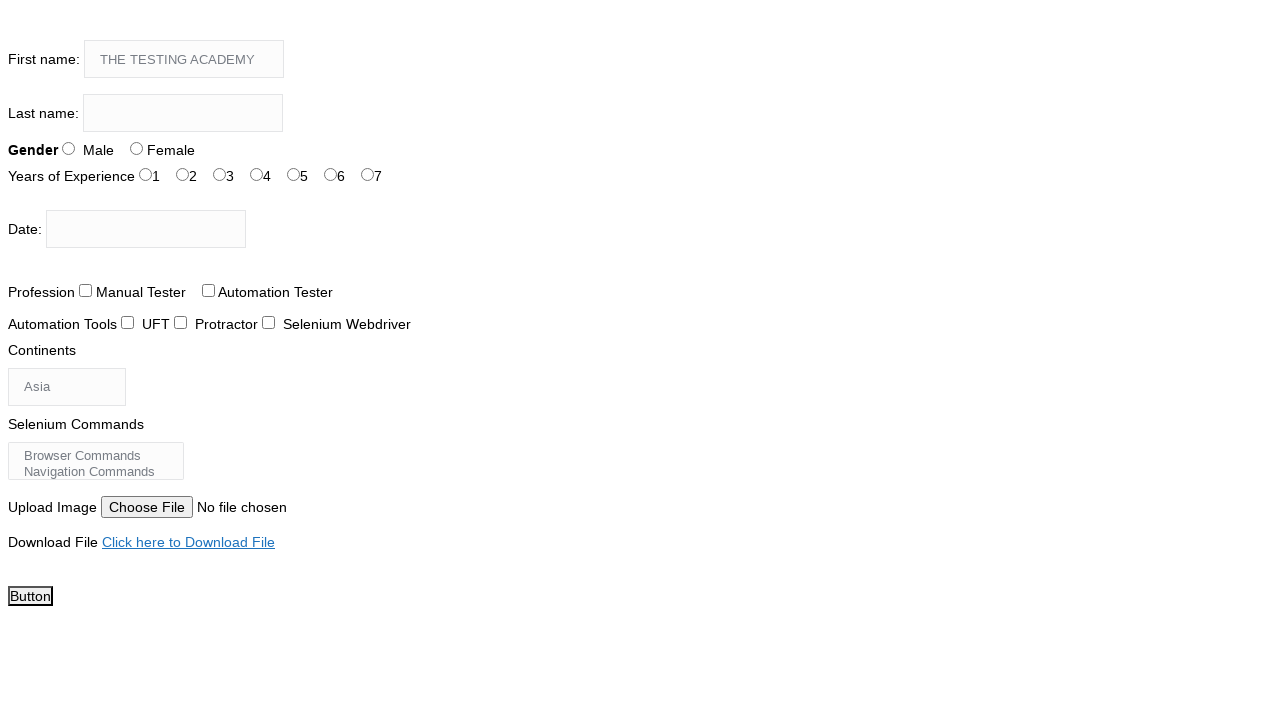